Navigates to a test application page and locates elements using relative positioning, specifically finding an element to the left of an "All" span element.

Starting URL: https://lkmdemoaut.accenture.com/TestMeApp/fetchcat.htm#

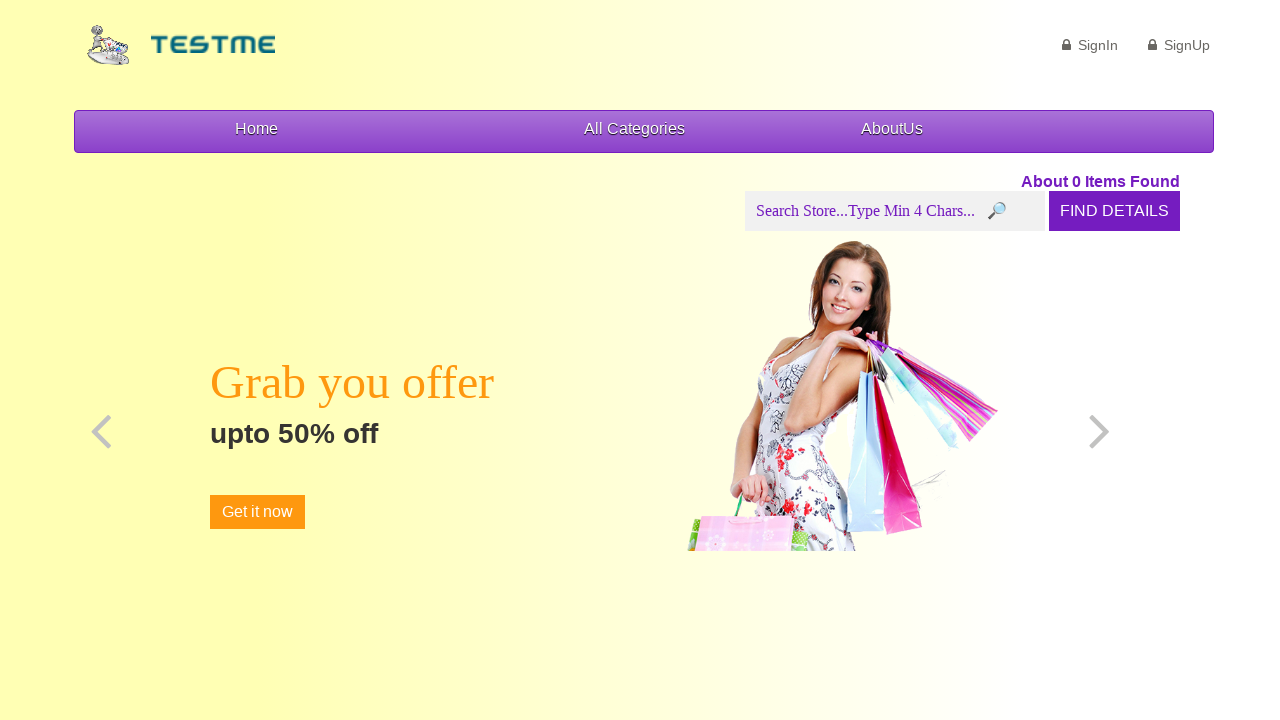

Waited for 'All' span element to be visible
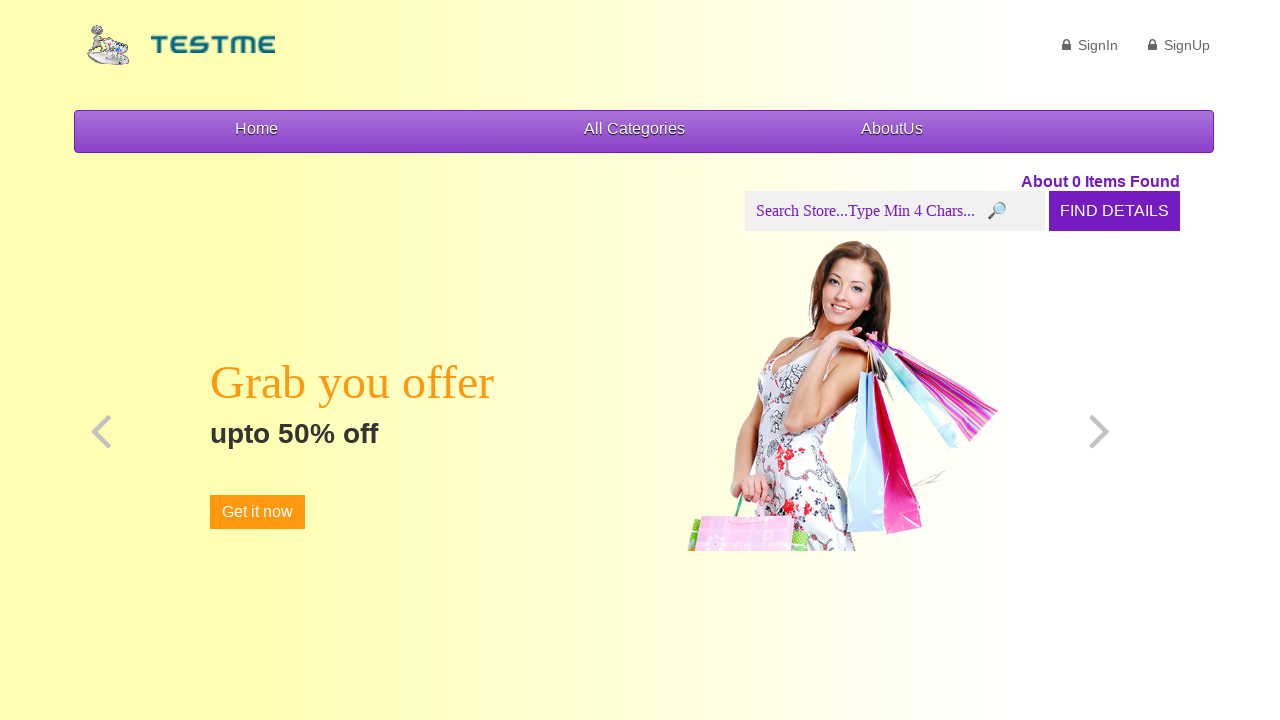

Located link element to the left of 'All' span with href='fetchcat.htm'
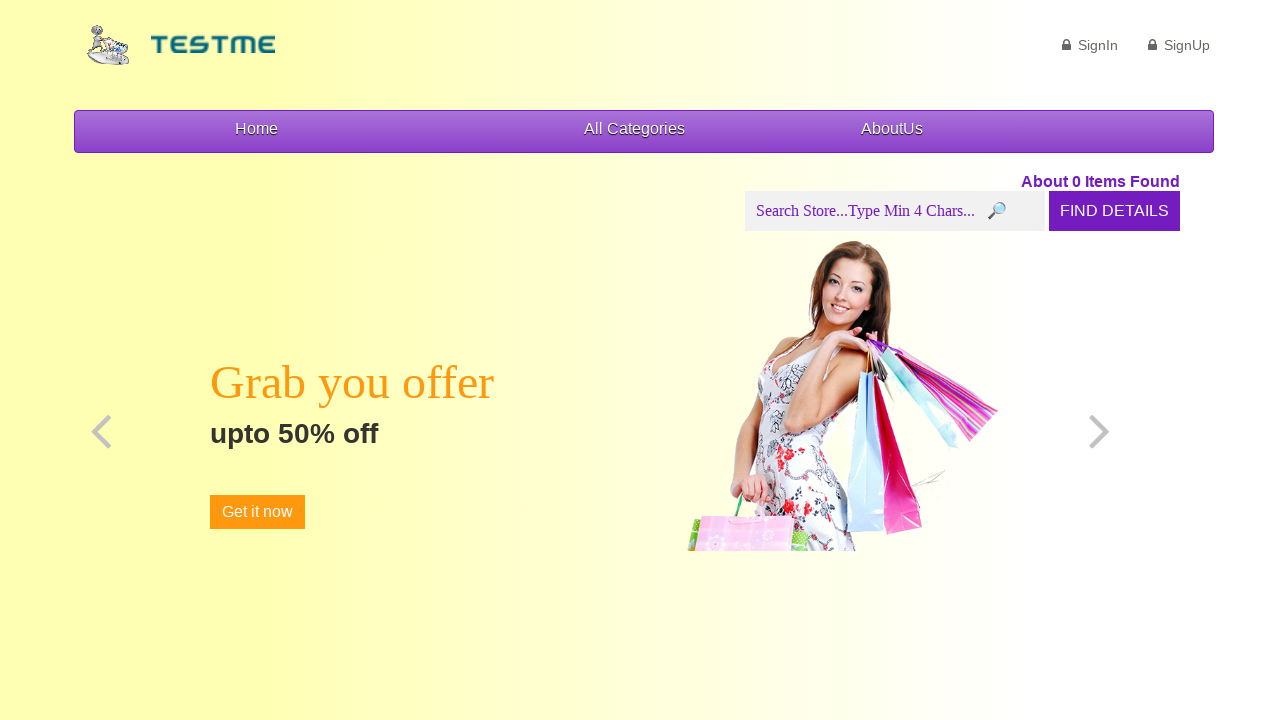

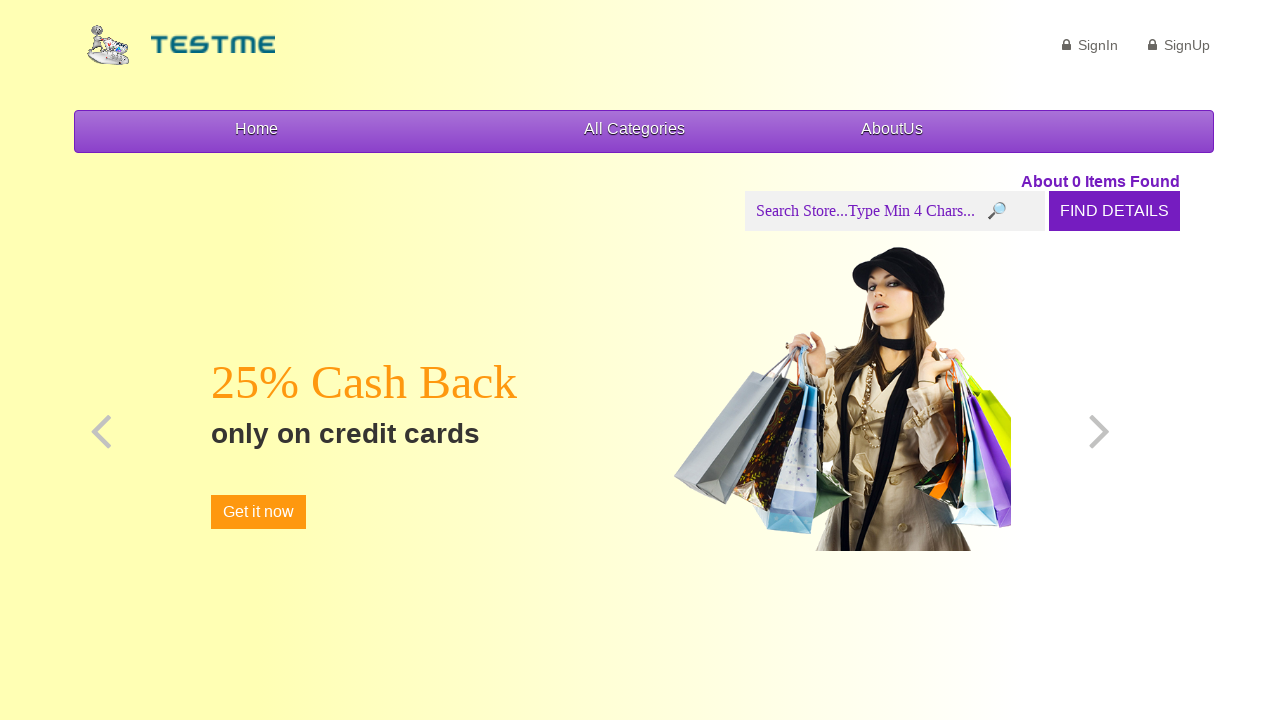